Tests double-click functionality on W3Schools example page by entering text in a field, double-clicking a button to copy the text, and verifying the text is copied to another field

Starting URL: https://www.w3schools.com/tags/tryit.asp?filename=tryhtml5_ev_ondblclick3

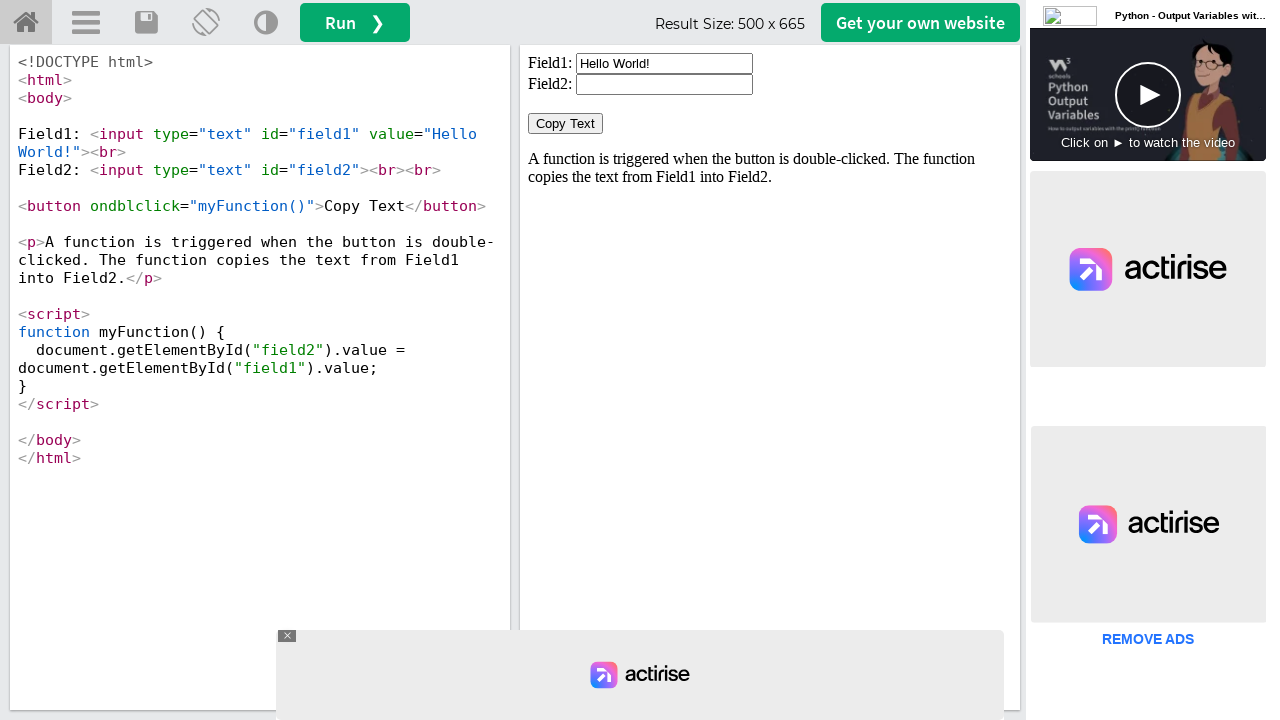

Located iframe containing the example
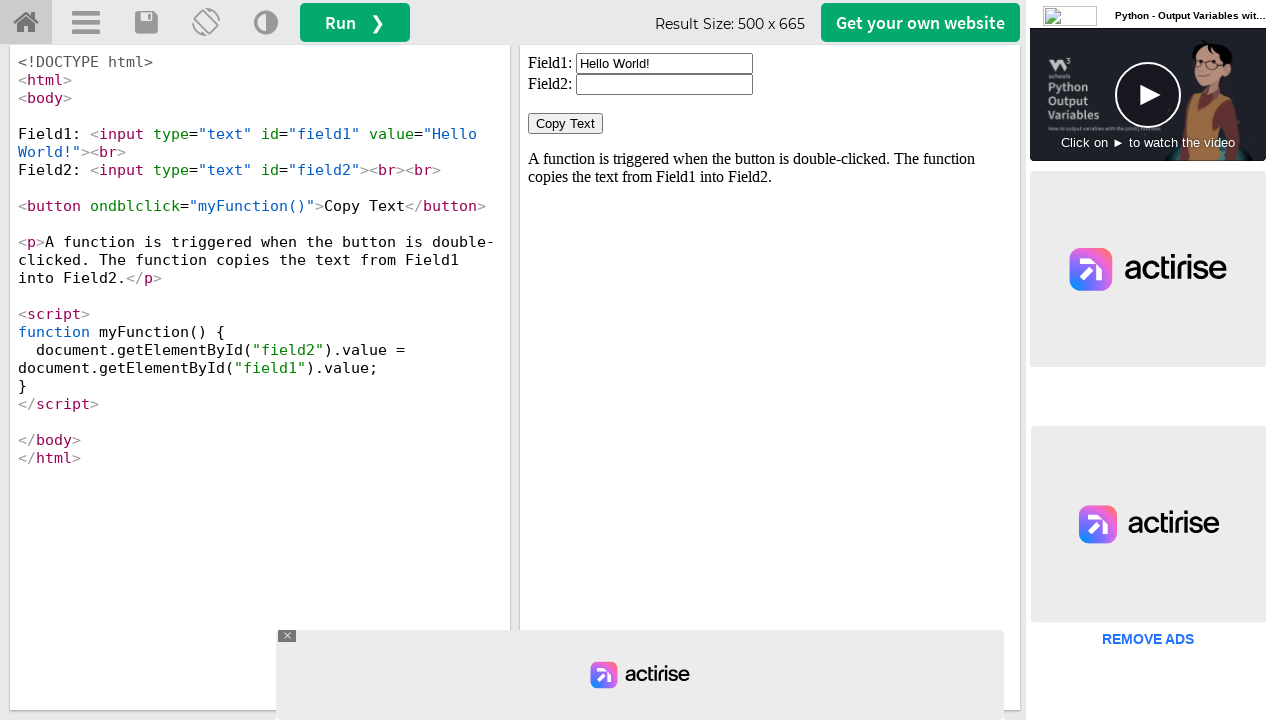

Cleared the first input field on iframe#iframeResult >> internal:control=enter-frame >> input#field1
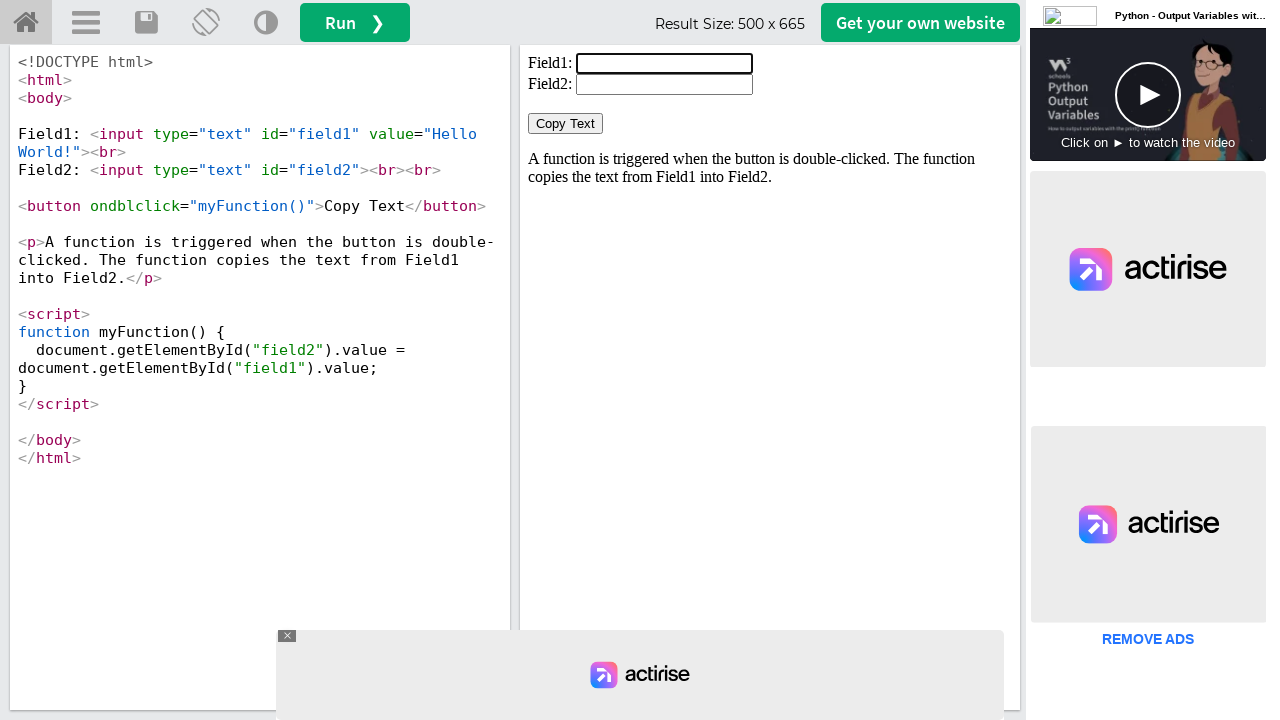

Filled first input field with 'Job Needed' on iframe#iframeResult >> internal:control=enter-frame >> input#field1
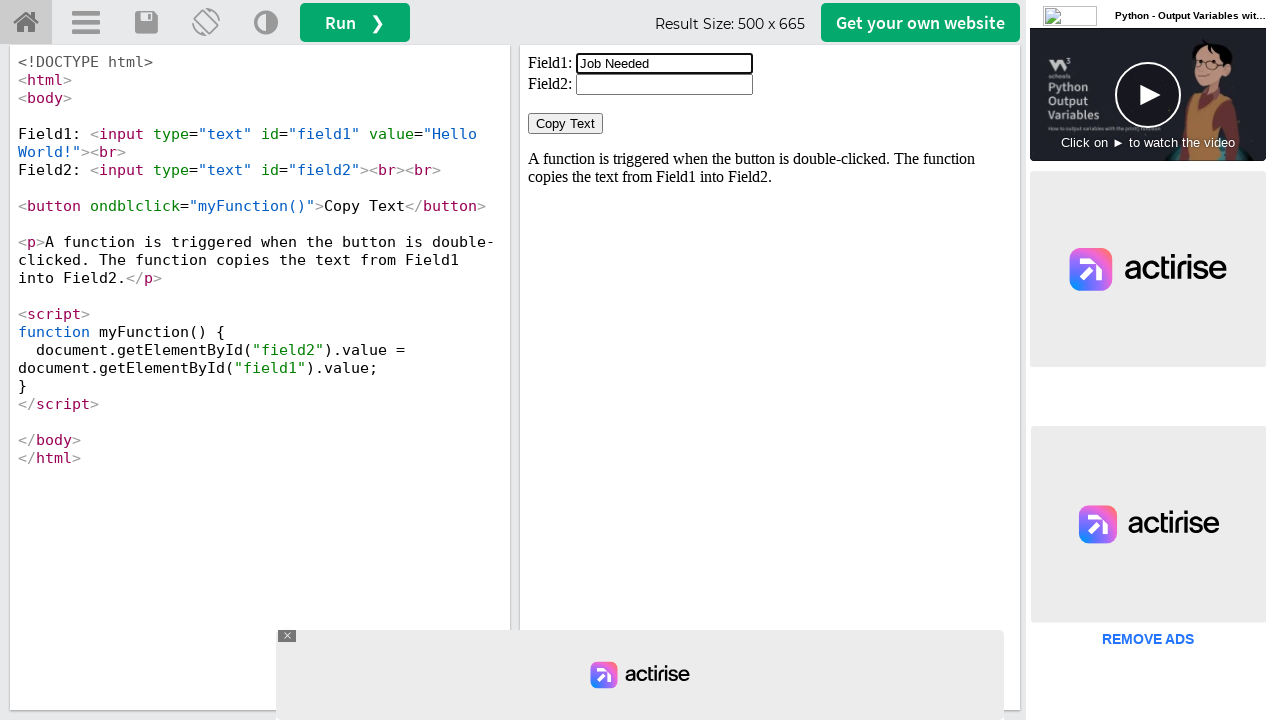

Double-clicked the copy button to trigger copy action at (566, 124) on iframe#iframeResult >> internal:control=enter-frame >> button[ondblclick='myFunc
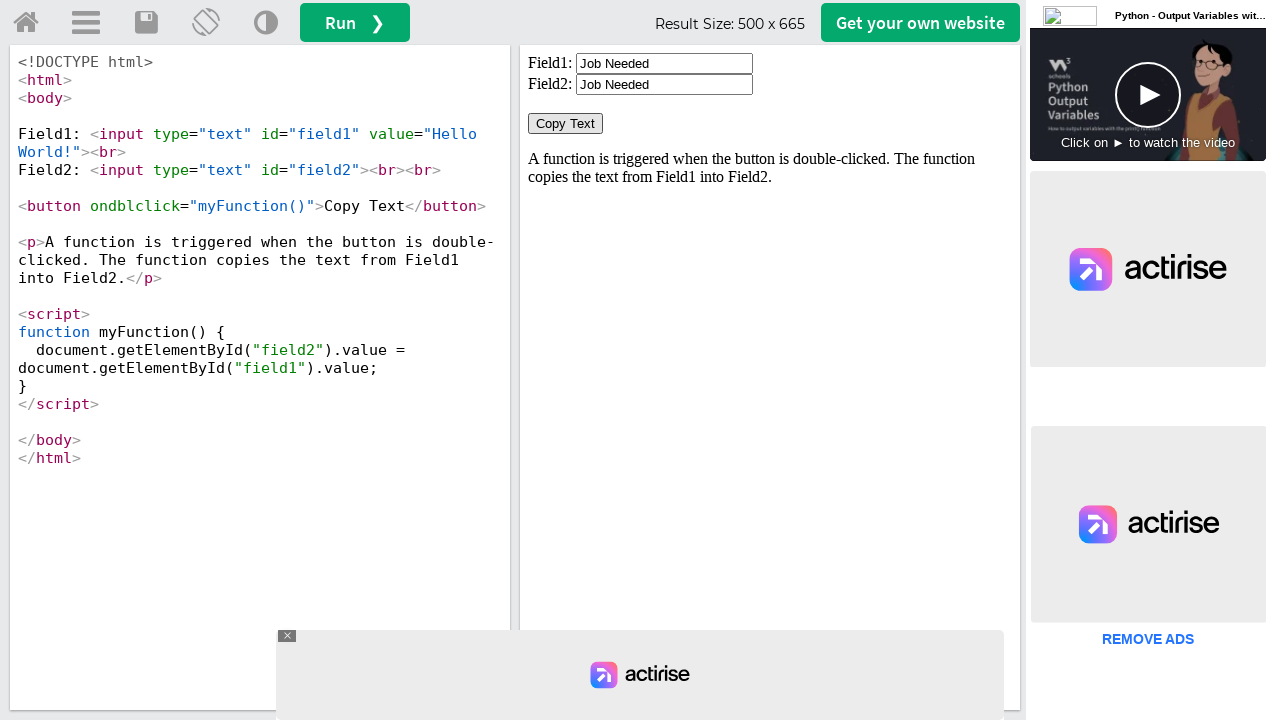

Retrieved text from first input field
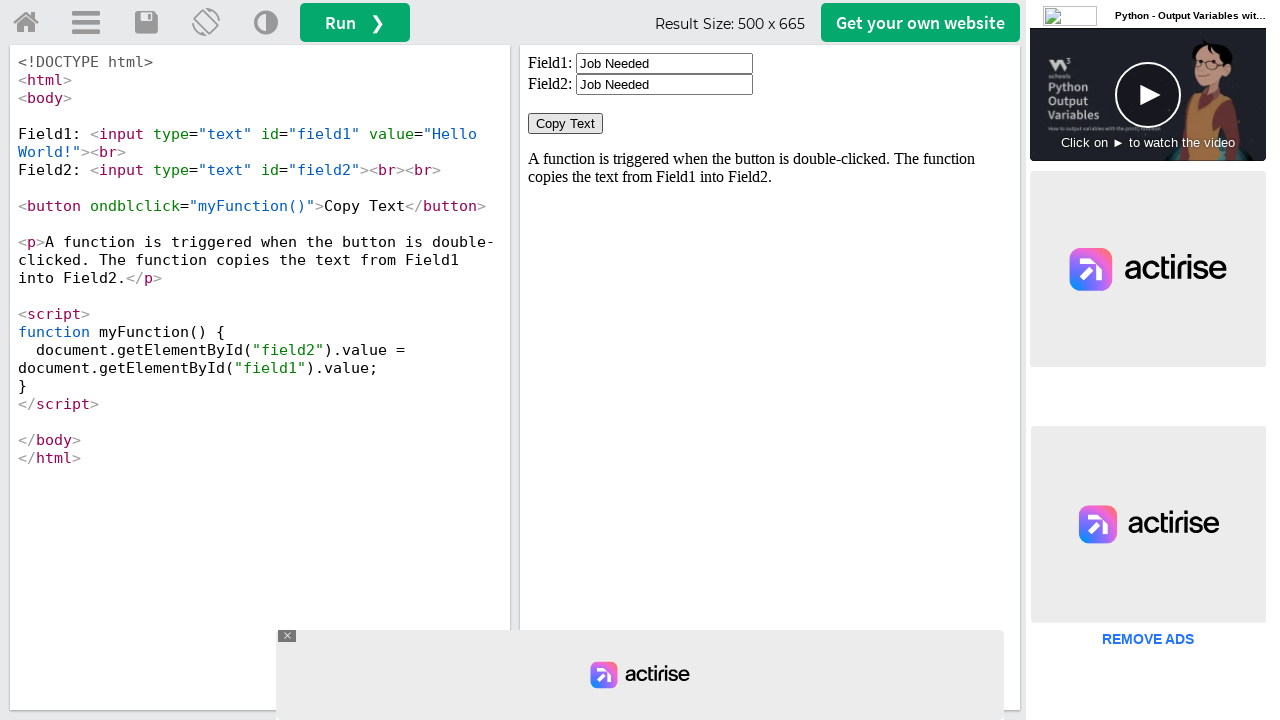

Retrieved text from second input field
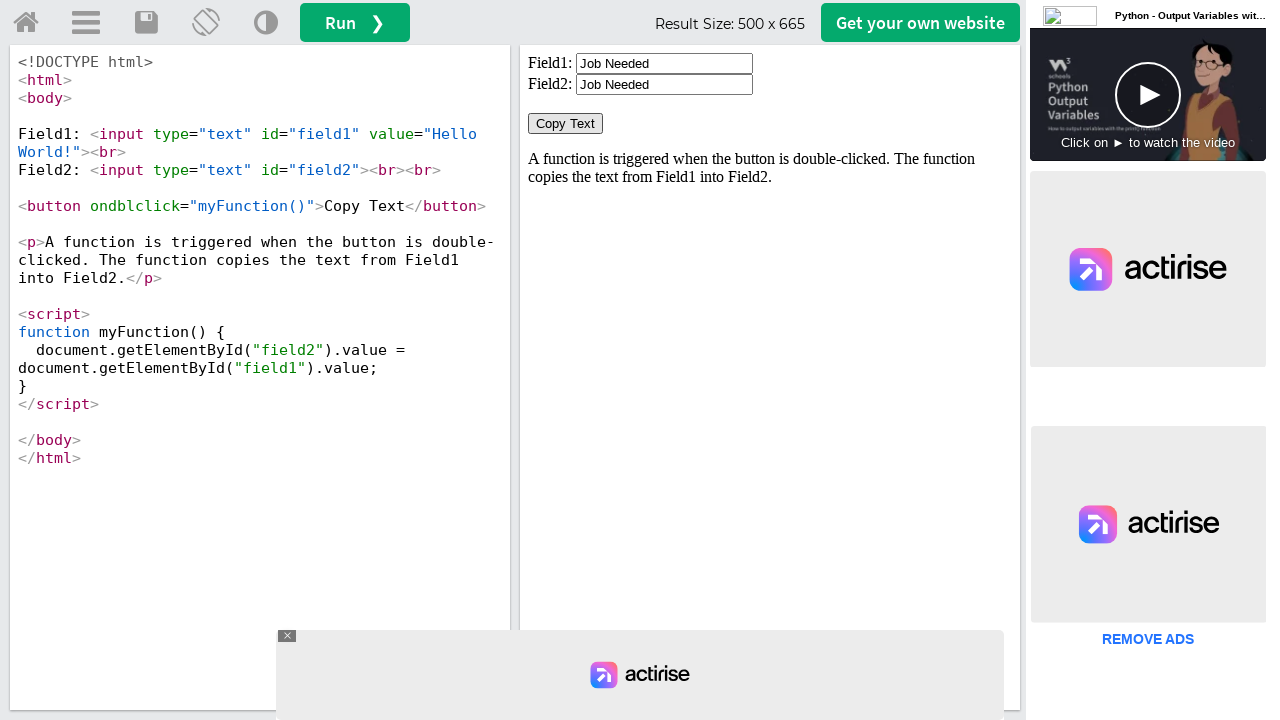

Verified text was copied successfully - both fields contain identical text
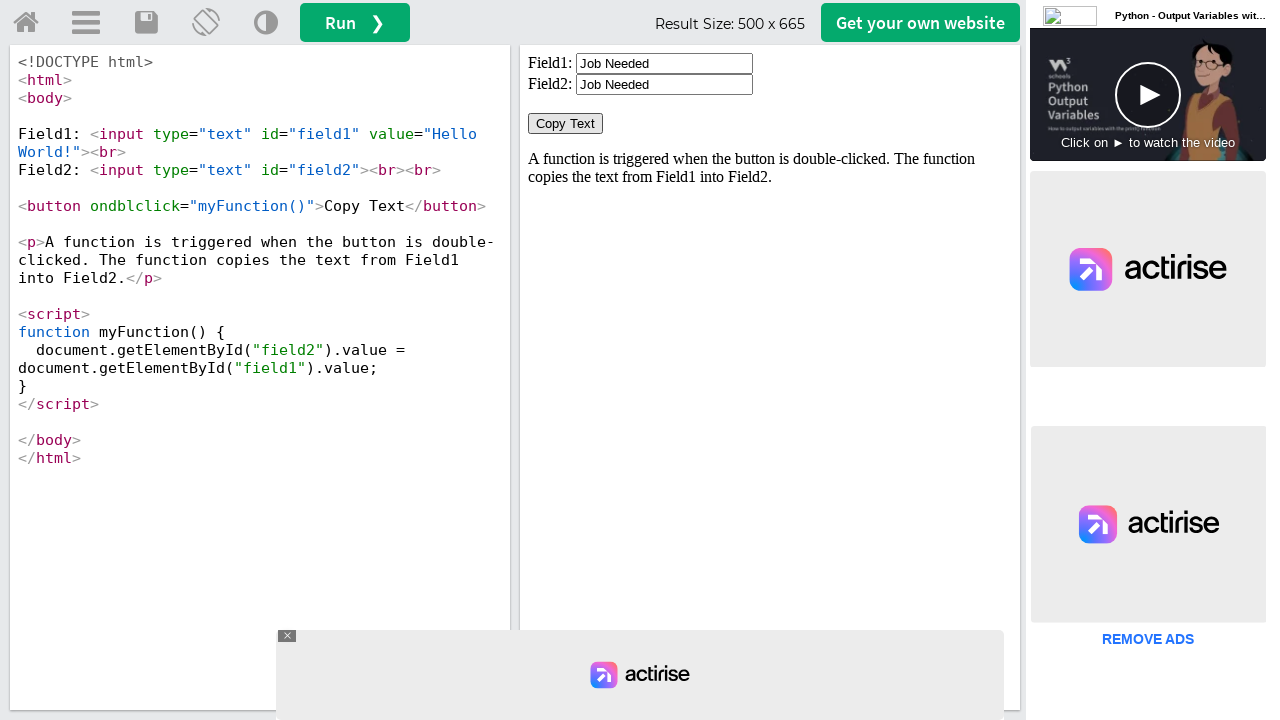

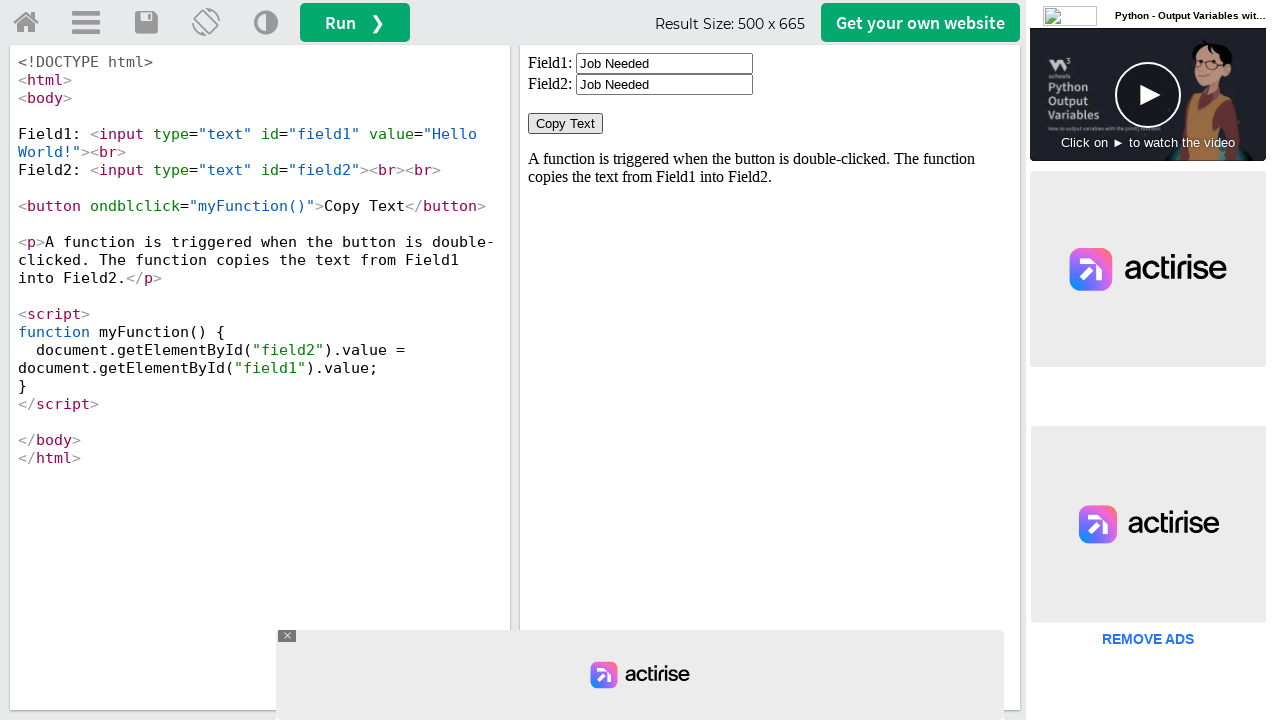